Tests Google Translate functionality by entering a word in the input textarea and waiting for the translation result to appear

Starting URL: https://translate.google.co.uz/?hl=uz&sl=en&tl=ru&op=translate

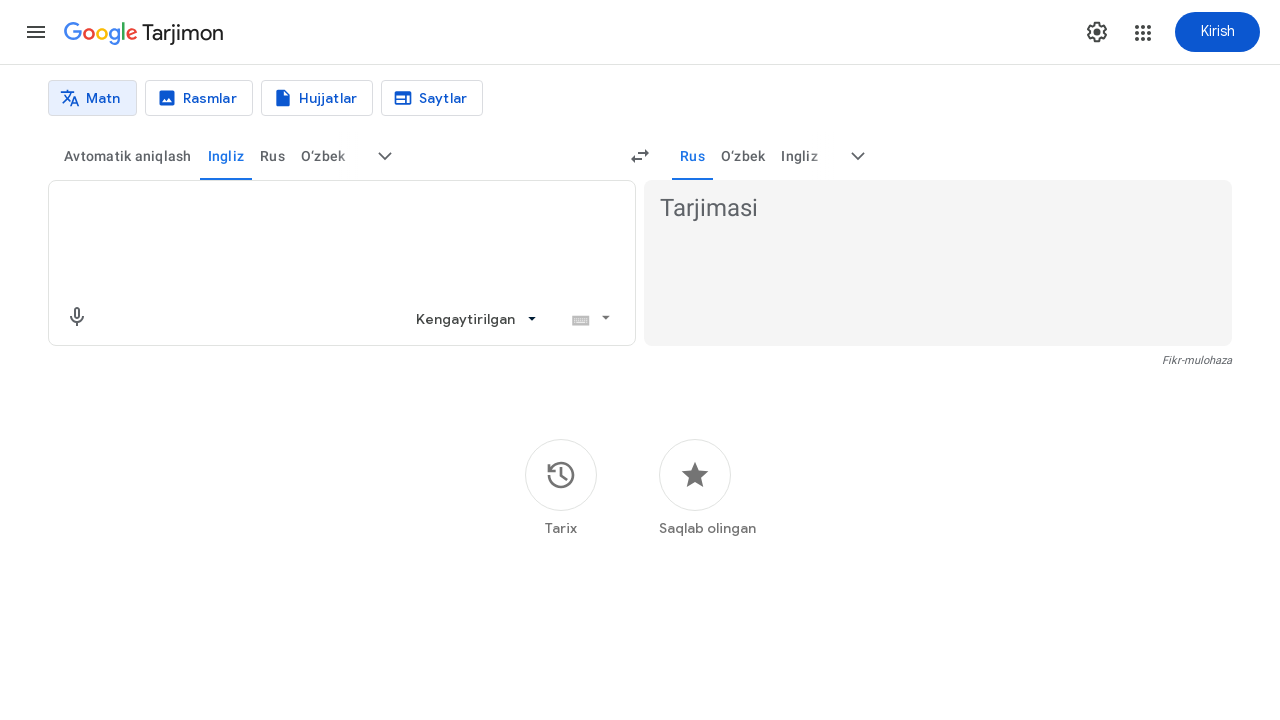

Entered 'hello world' in the translation input textarea on textarea
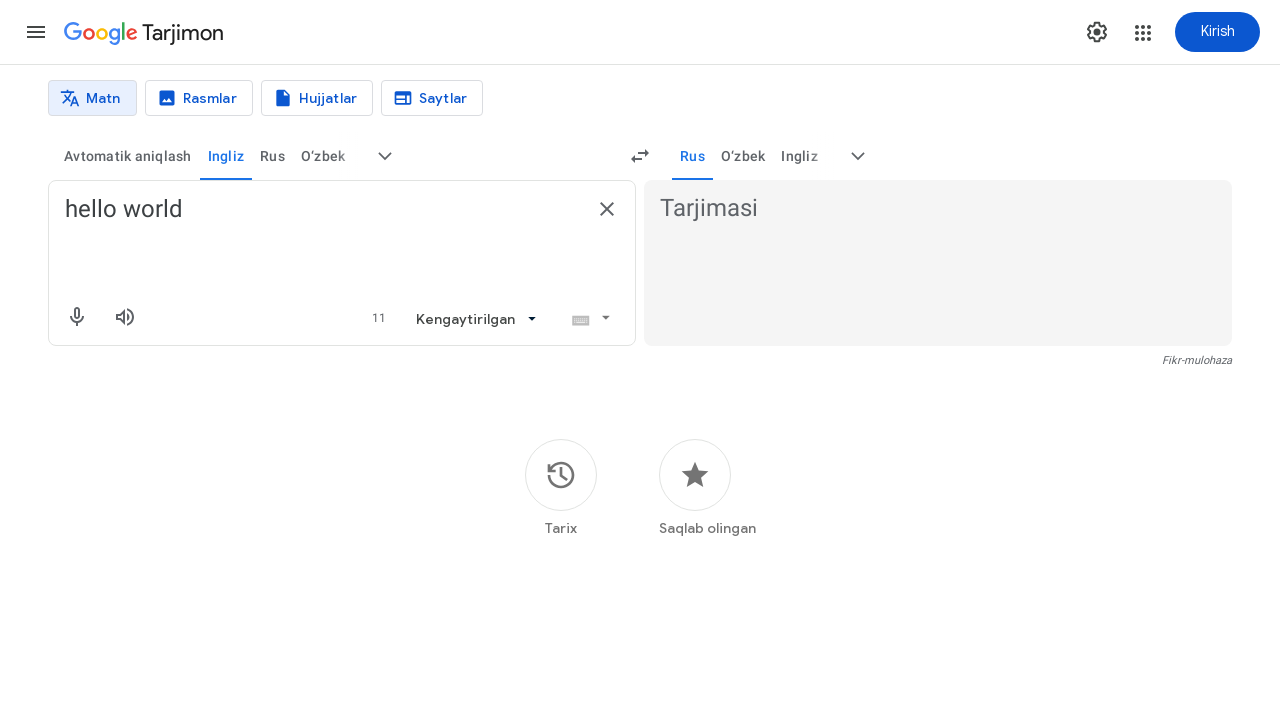

Translation result appeared on the page
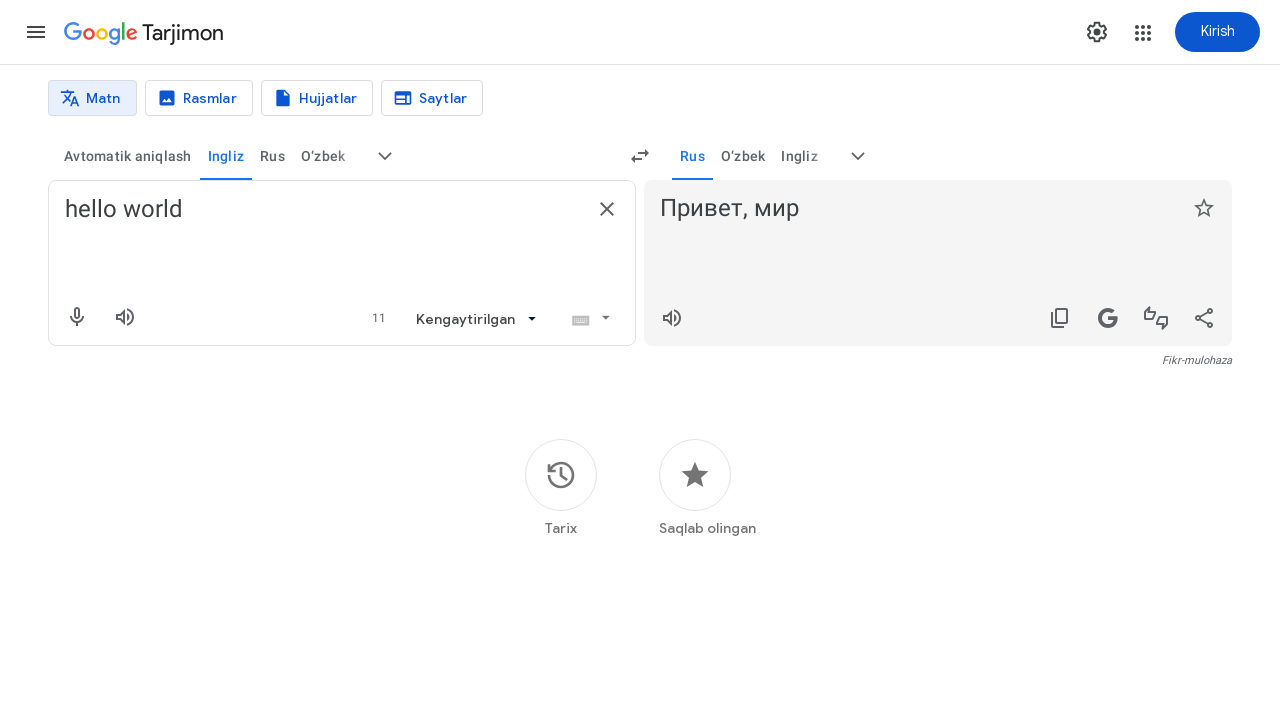

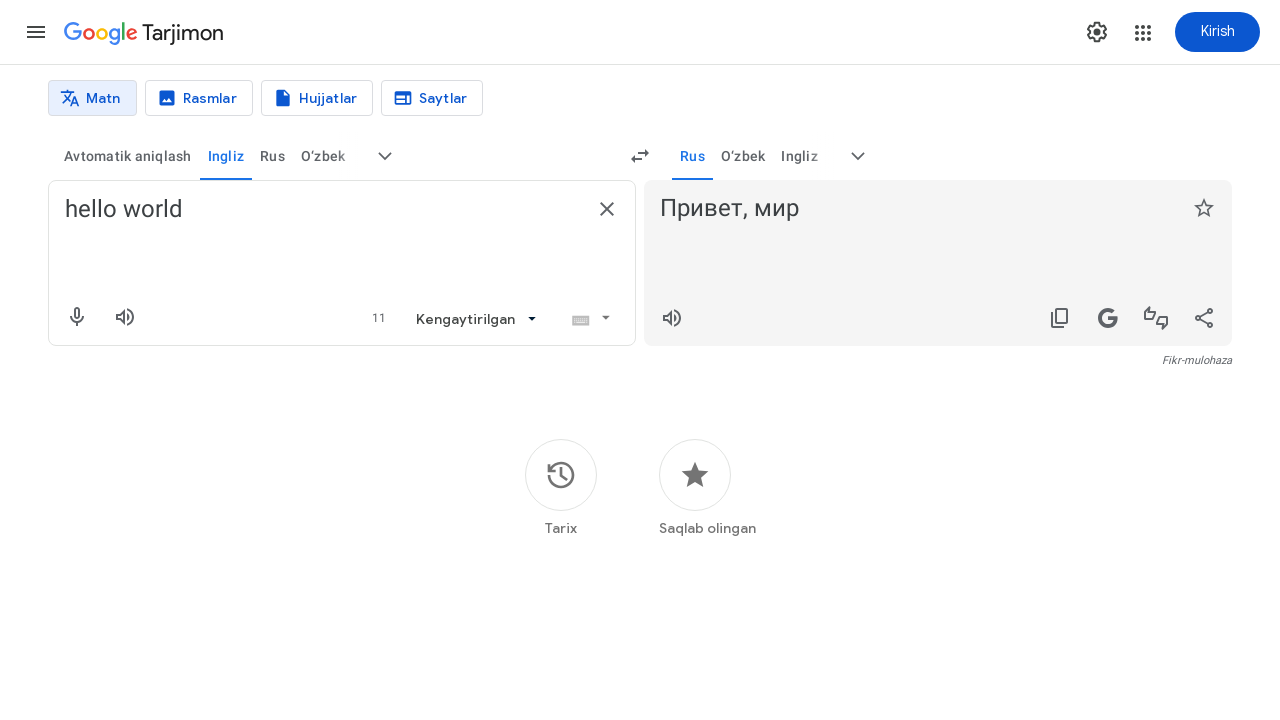